Tests marking all todo items as completed using the toggle all checkbox

Starting URL: https://demo.playwright.dev/todomvc

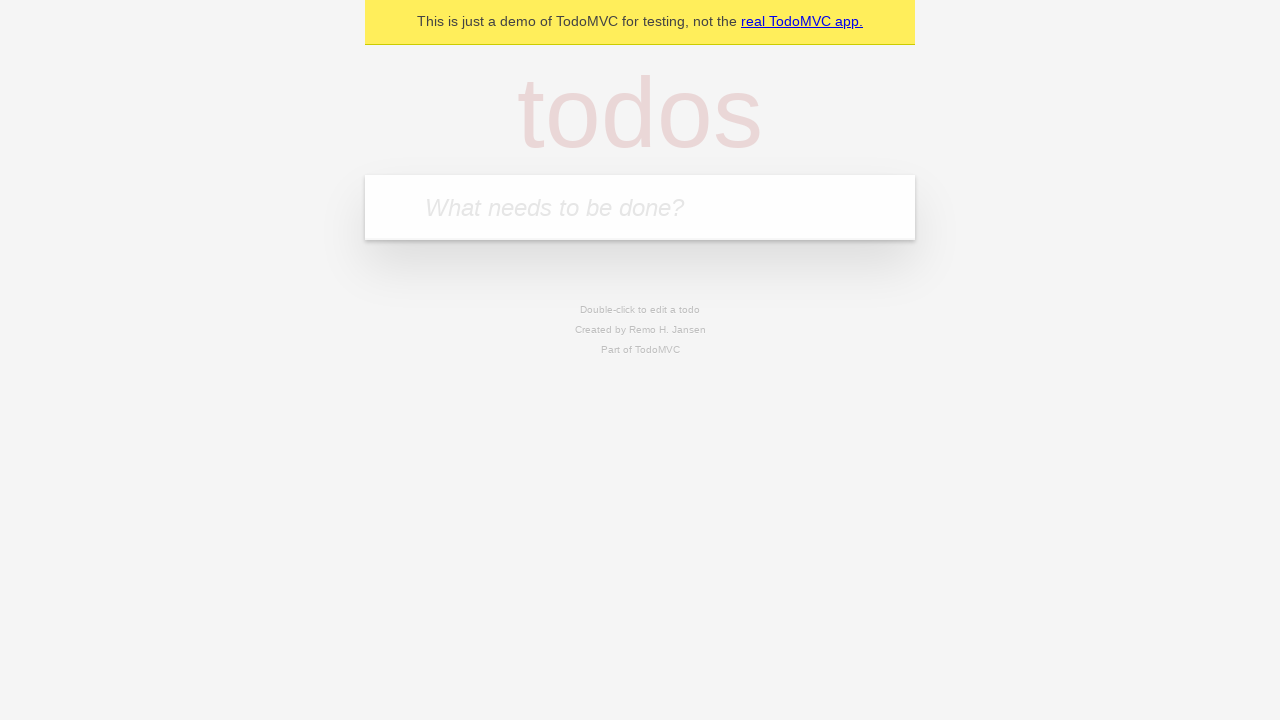

Located the todo input field
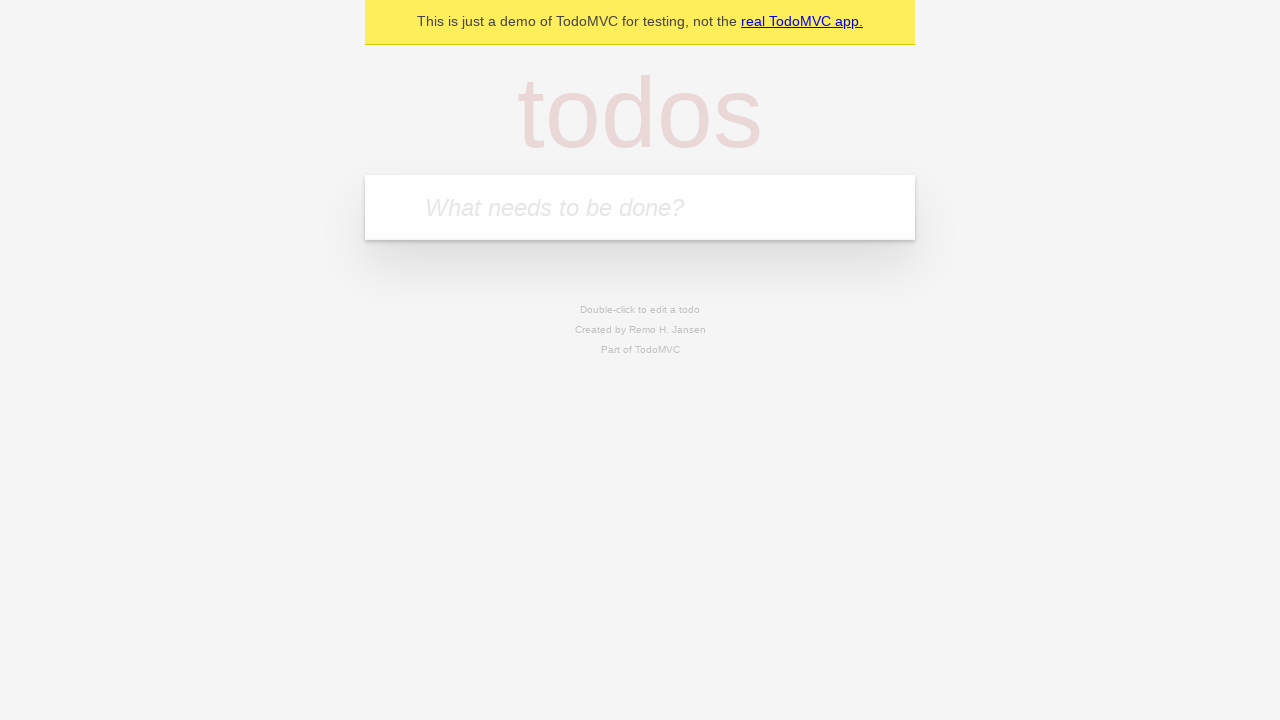

Filled todo input with 'buy some cheese' on internal:attr=[placeholder="What needs to be done?"i]
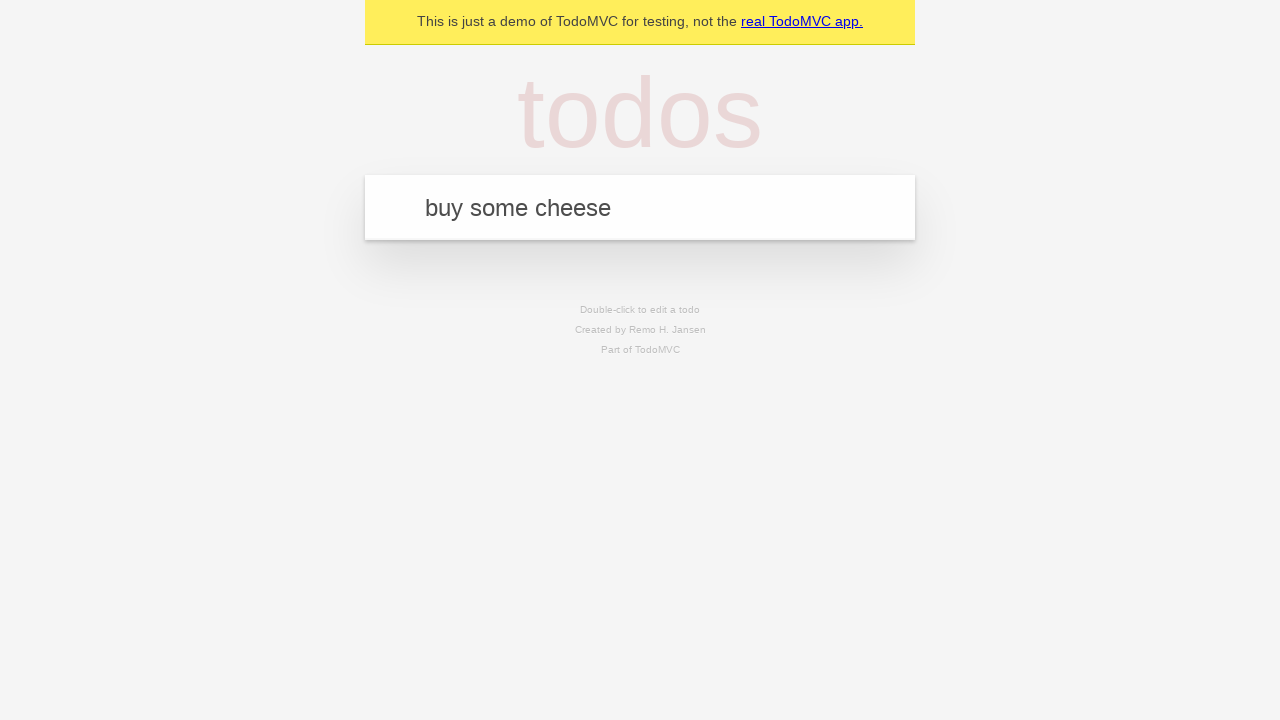

Pressed Enter to add 'buy some cheese' to the todo list on internal:attr=[placeholder="What needs to be done?"i]
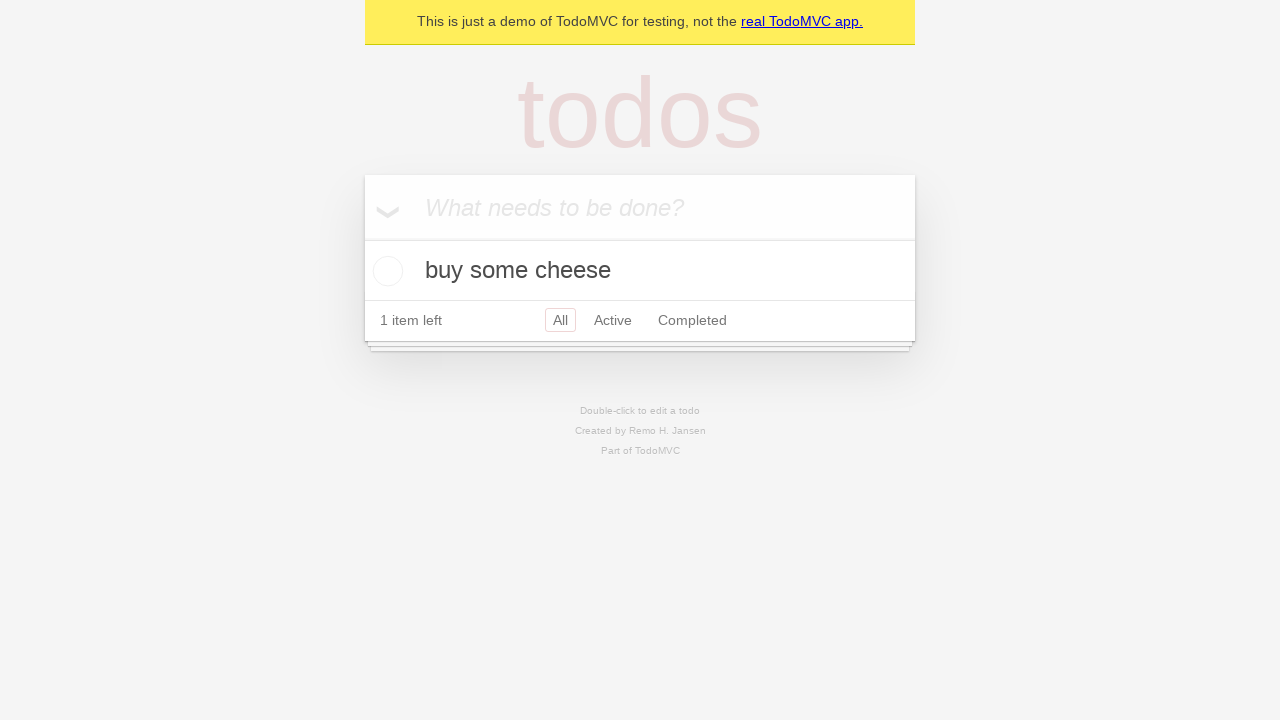

Filled todo input with 'feed the cat' on internal:attr=[placeholder="What needs to be done?"i]
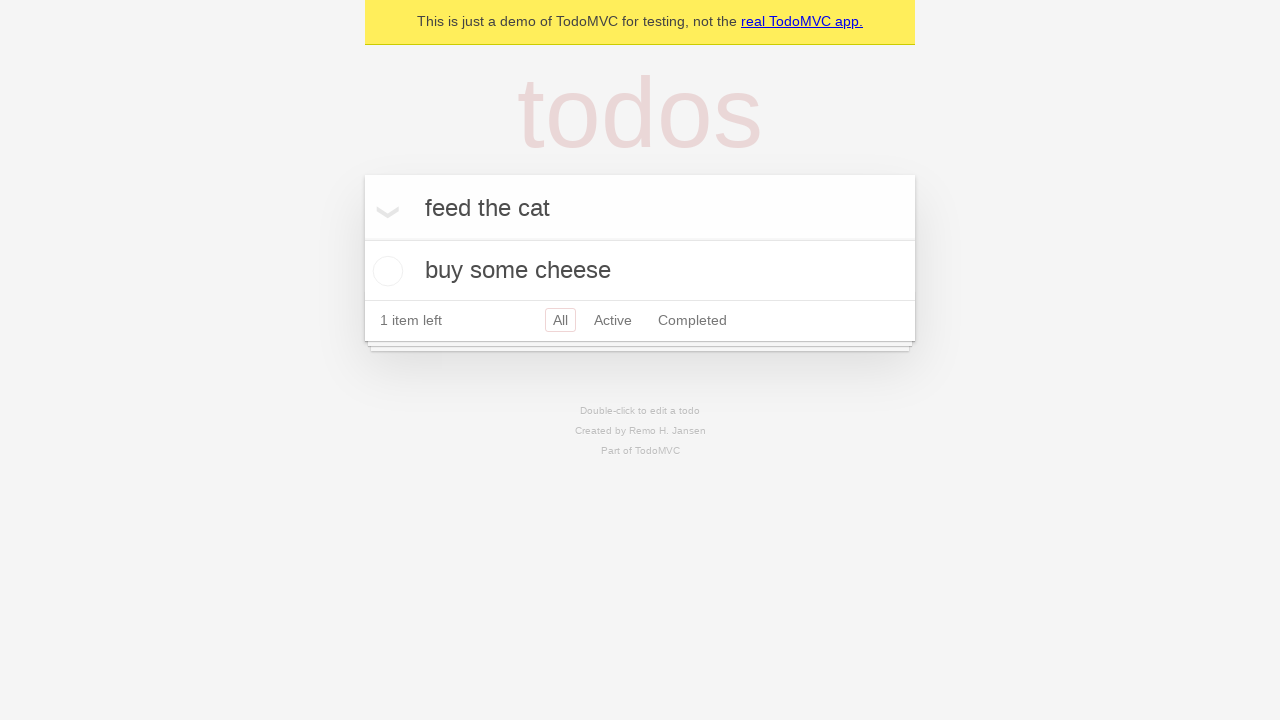

Pressed Enter to add 'feed the cat' to the todo list on internal:attr=[placeholder="What needs to be done?"i]
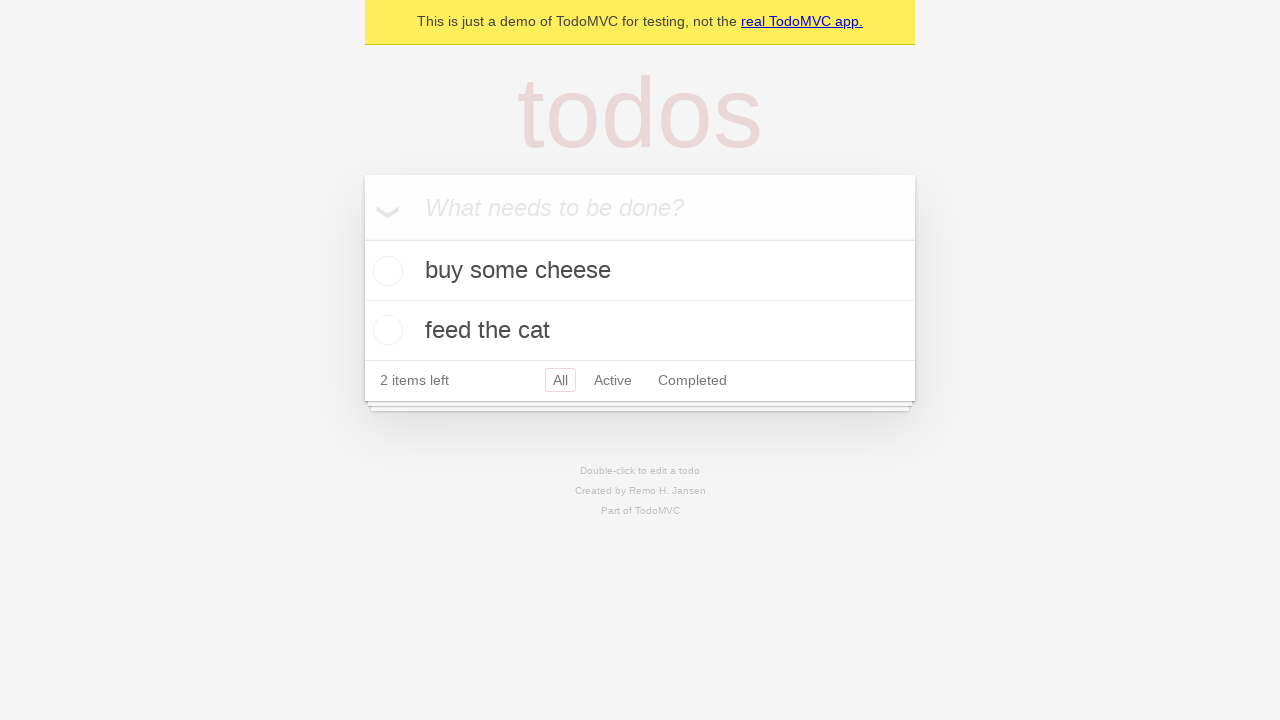

Filled todo input with 'book a doctors appointment' on internal:attr=[placeholder="What needs to be done?"i]
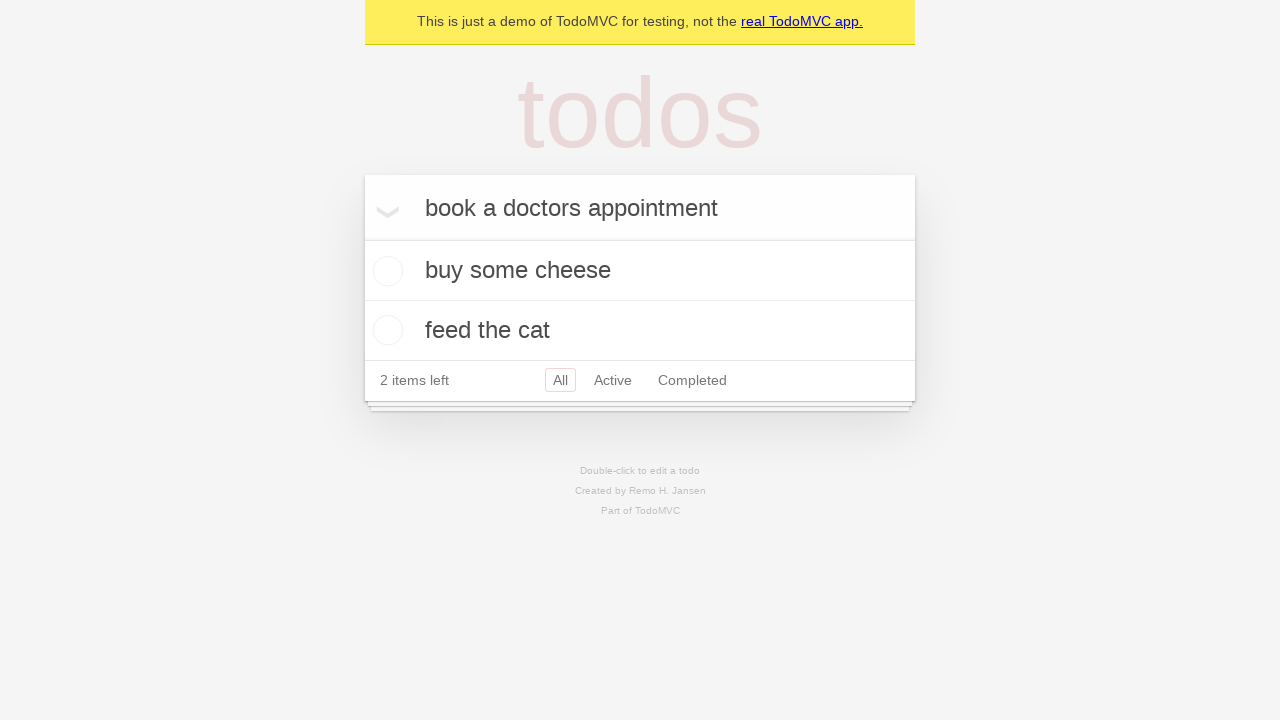

Pressed Enter to add 'book a doctors appointment' to the todo list on internal:attr=[placeholder="What needs to be done?"i]
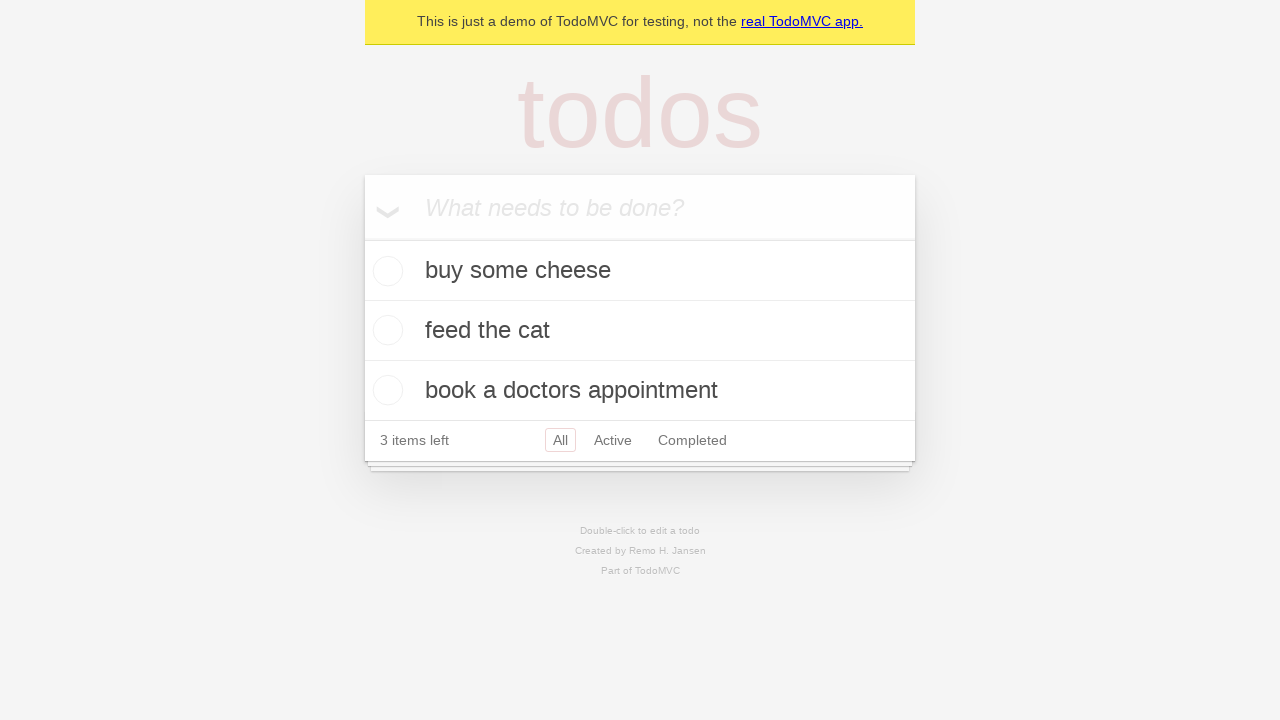

Clicked the 'Mark all as complete' checkbox at (362, 238) on internal:label="Mark all as complete"i
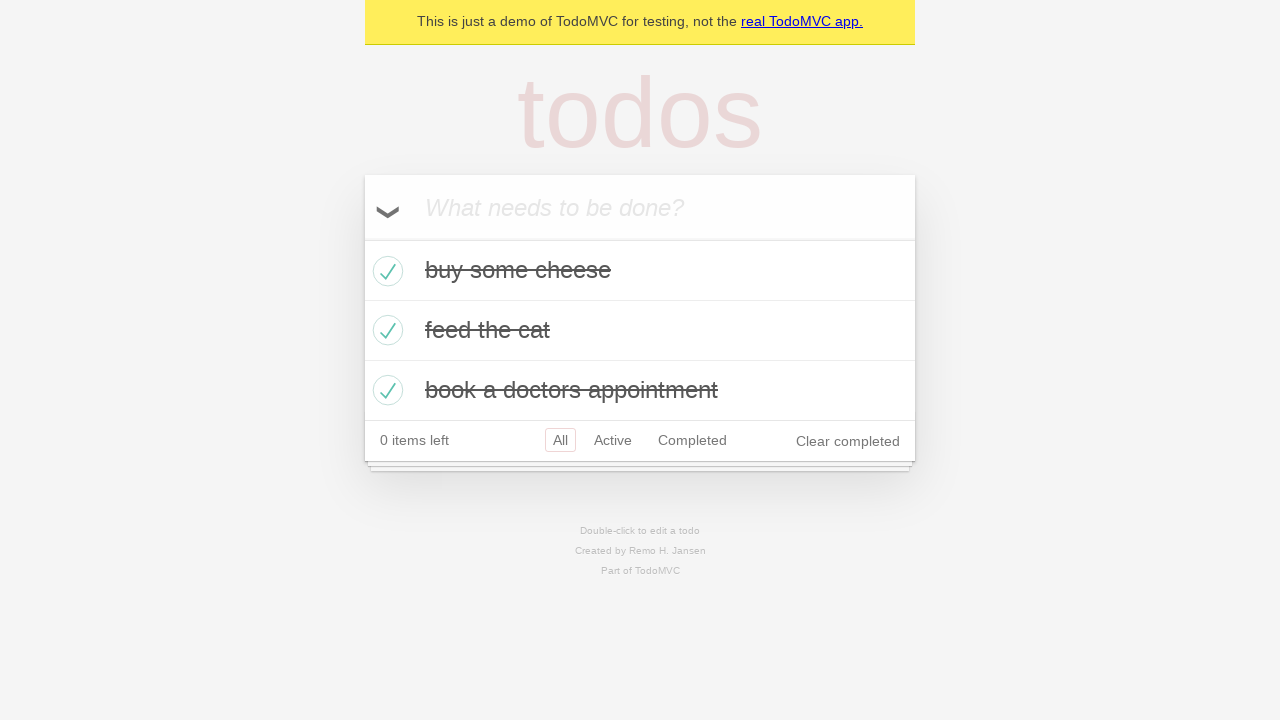

Verified that todo items are marked as completed
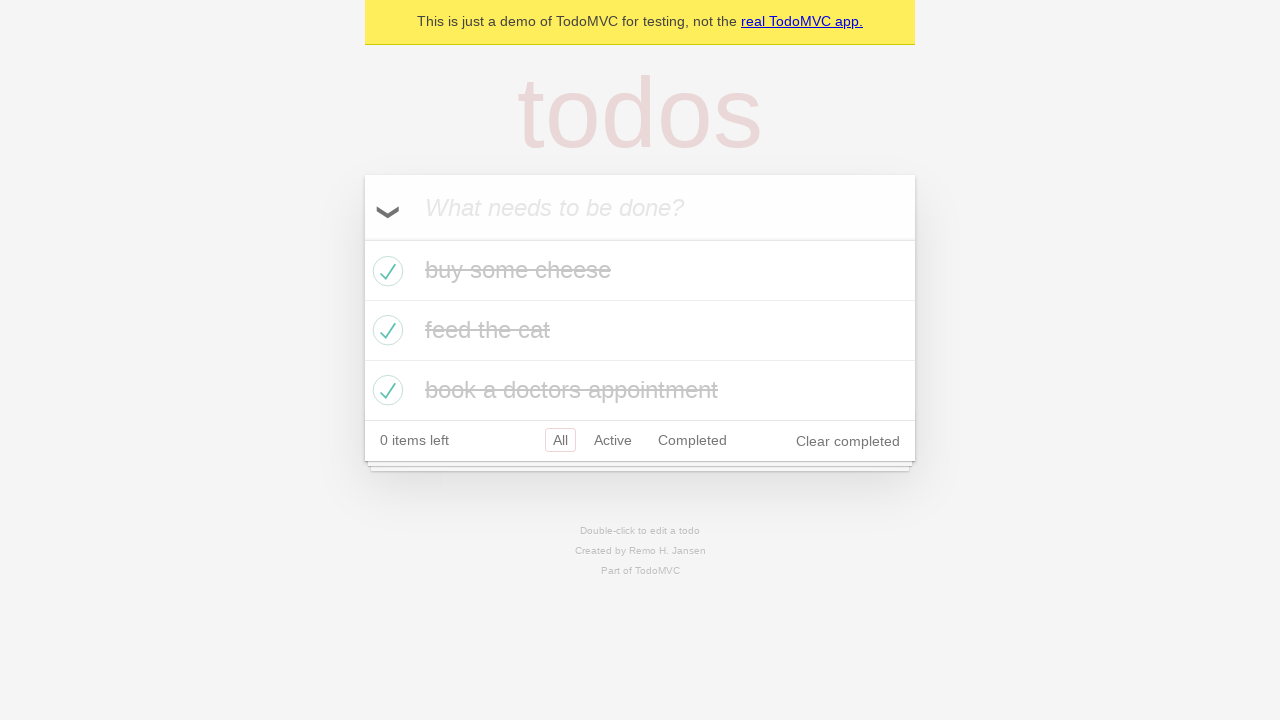

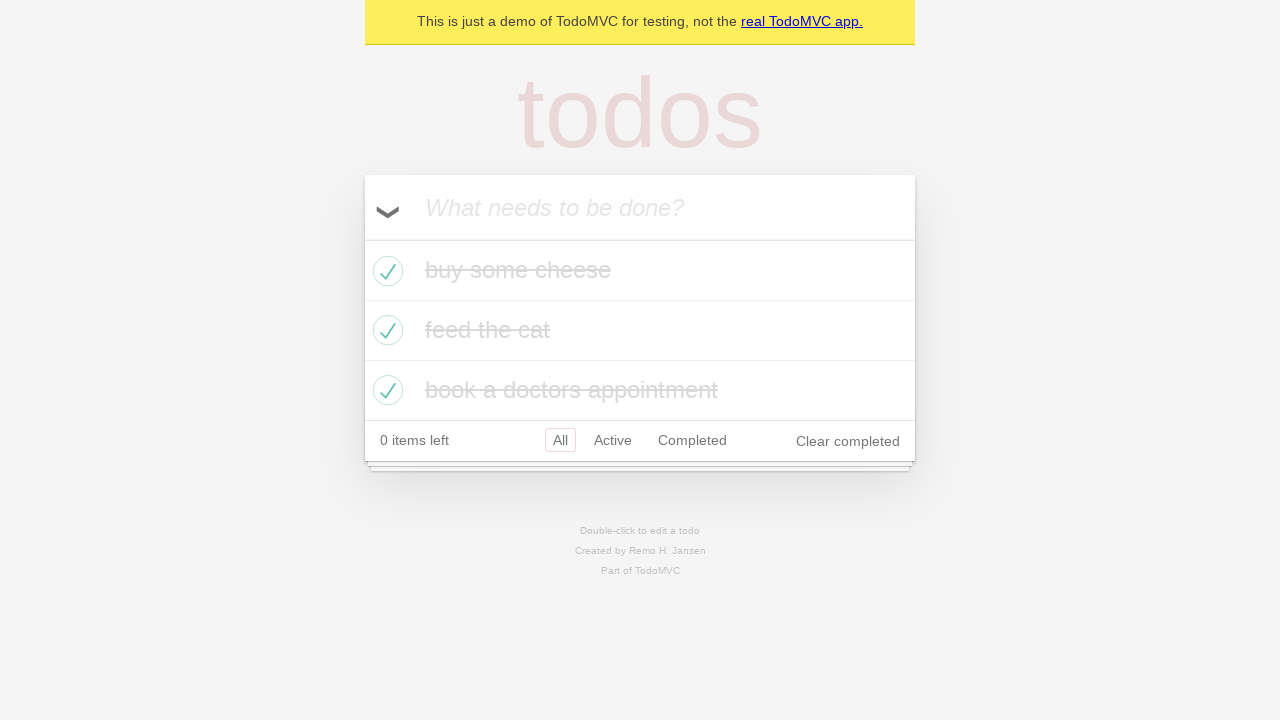